Tests a student interface by entering an identifier code "AW-5", clicking OK, and then navigating through the interface using keyboard interactions (Tab and Enter keys).

Starting URL: https://live.monetanalytics.com/stu_proc/student.html#

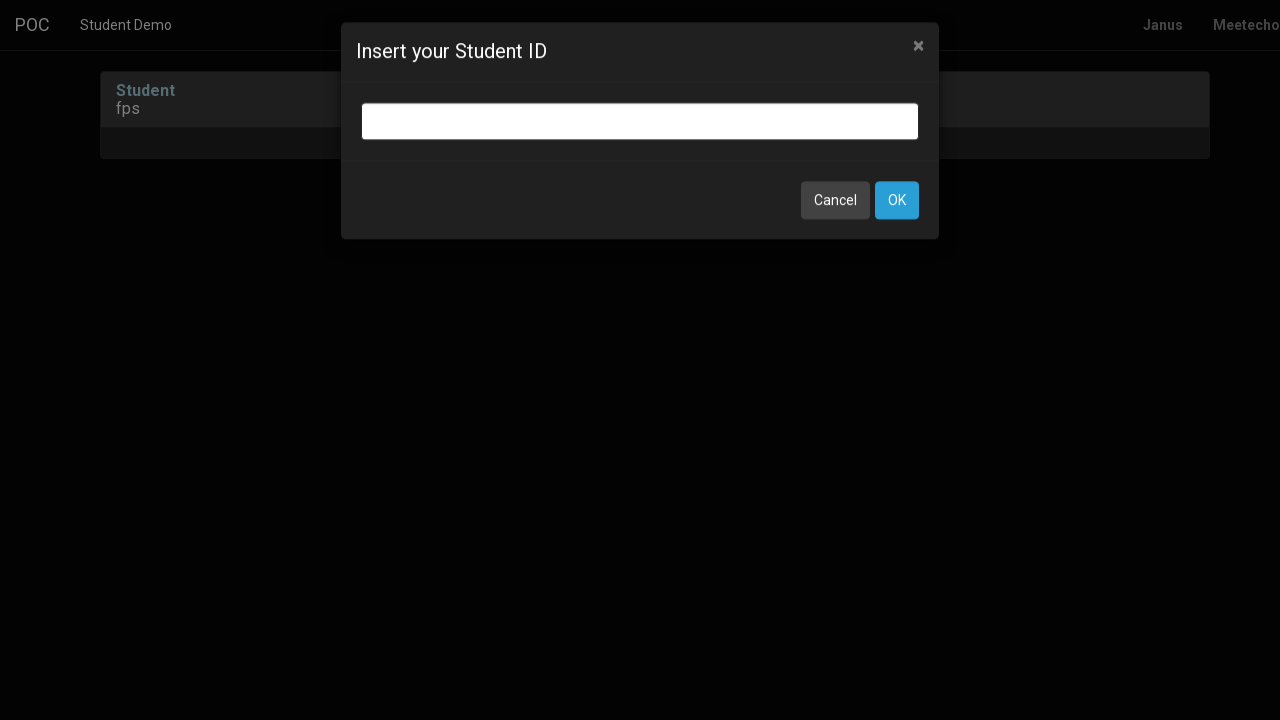

Filled identifier input field with 'AW-5' on input.bootbox-input.bootbox-input-text.form-control
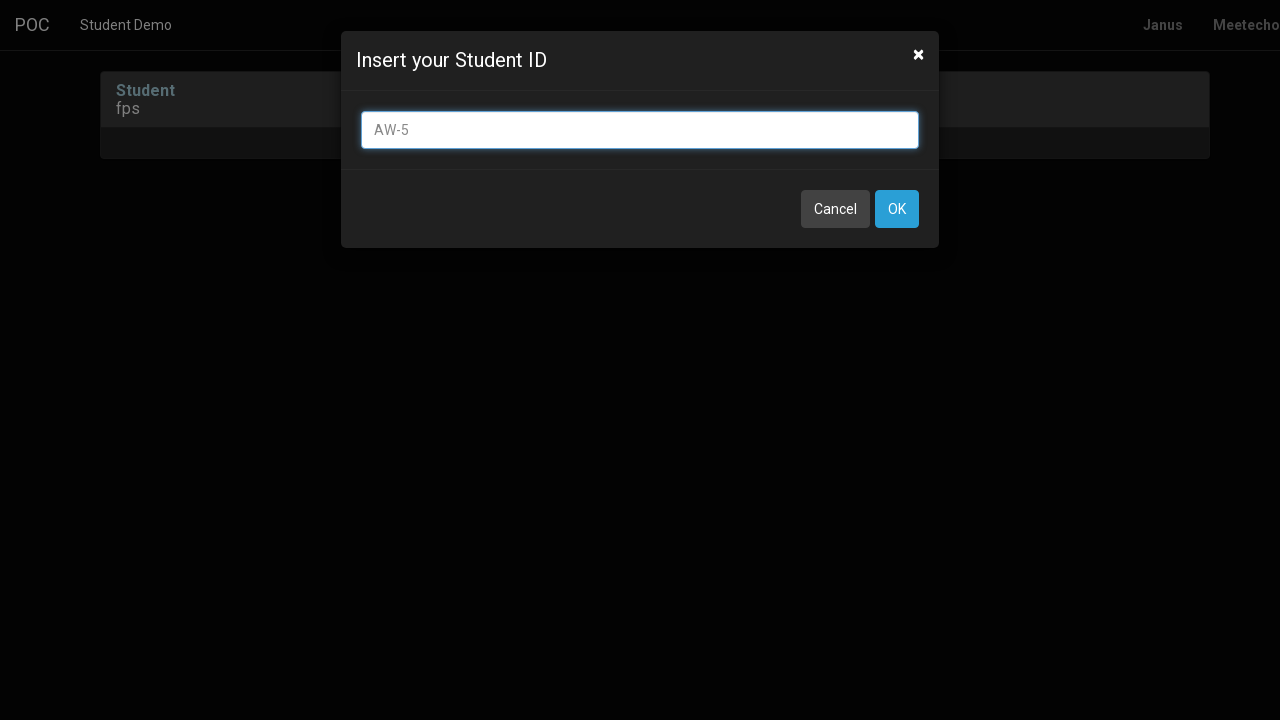

Clicked OK button to submit identifier at (897, 209) on button:has-text('OK')
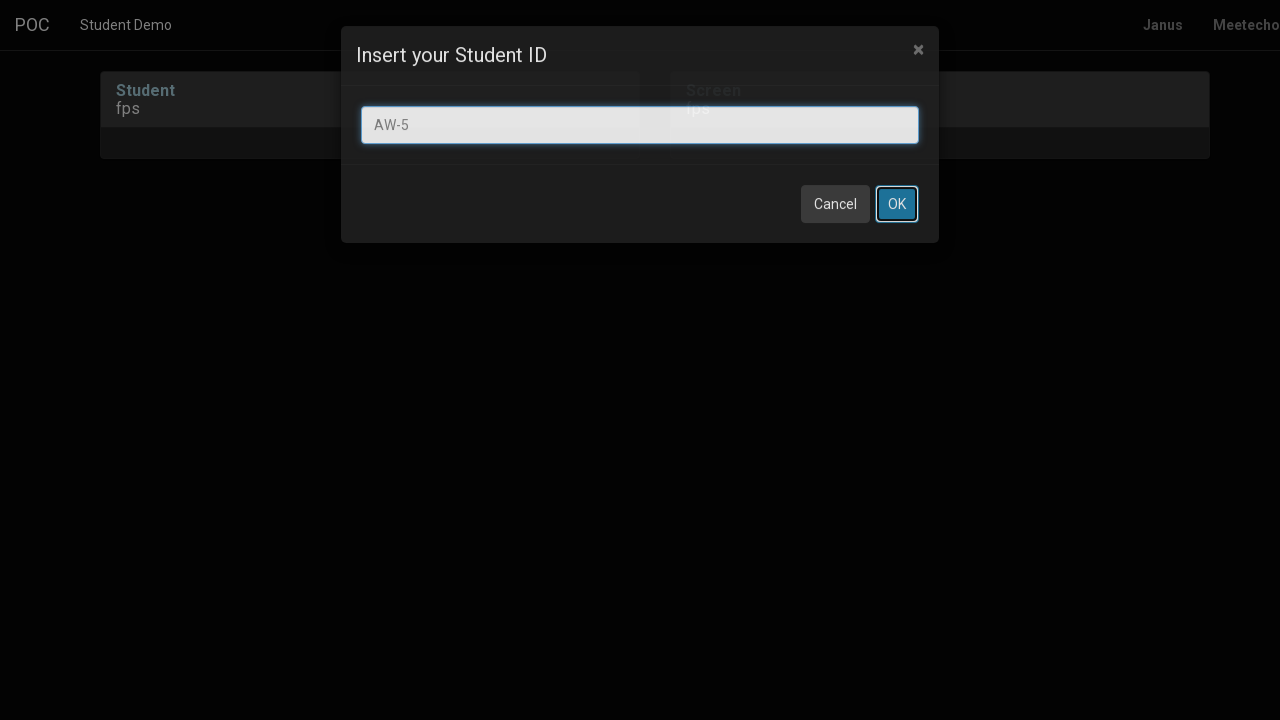

Waited 3 seconds for page to process
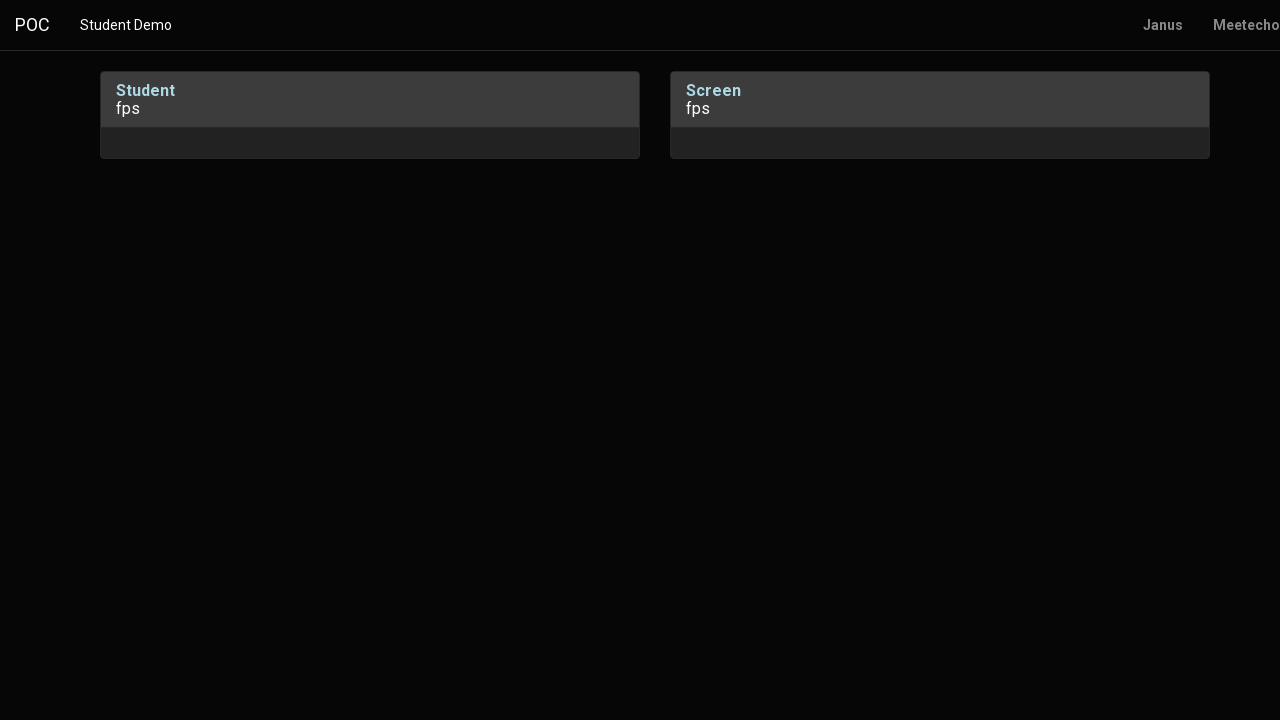

Pressed Tab key to navigate
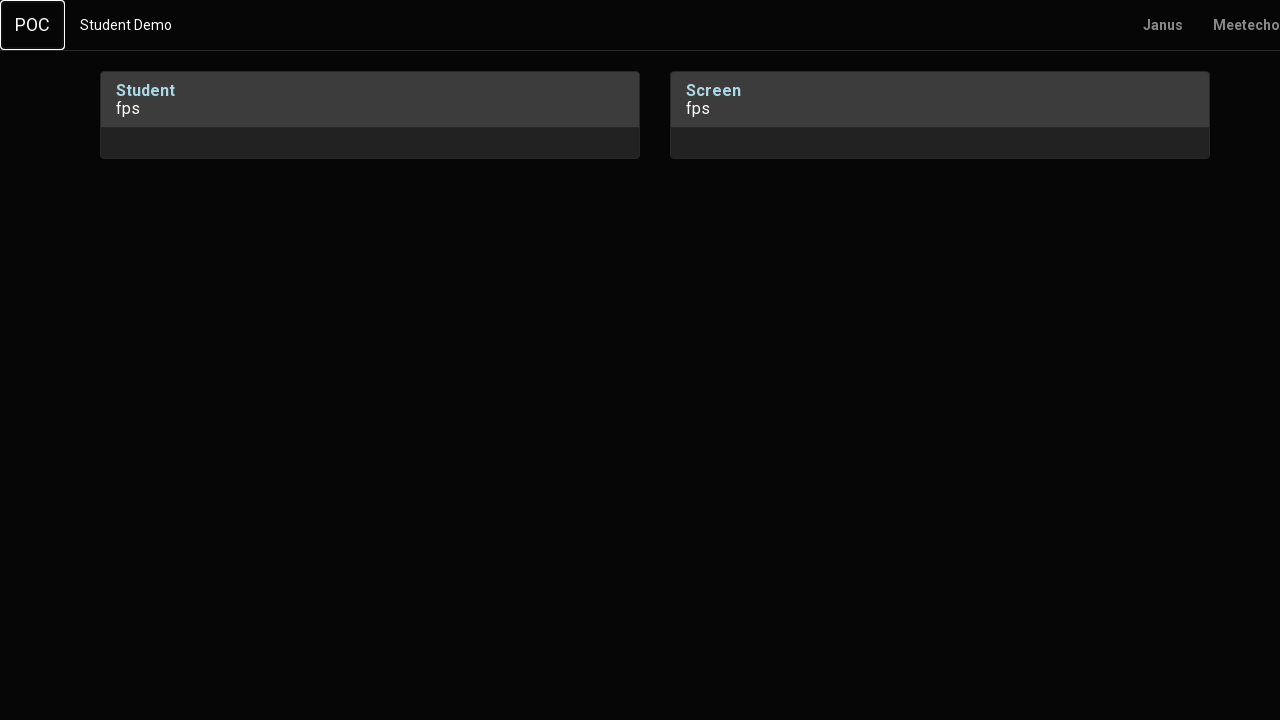

Pressed Enter key to confirm
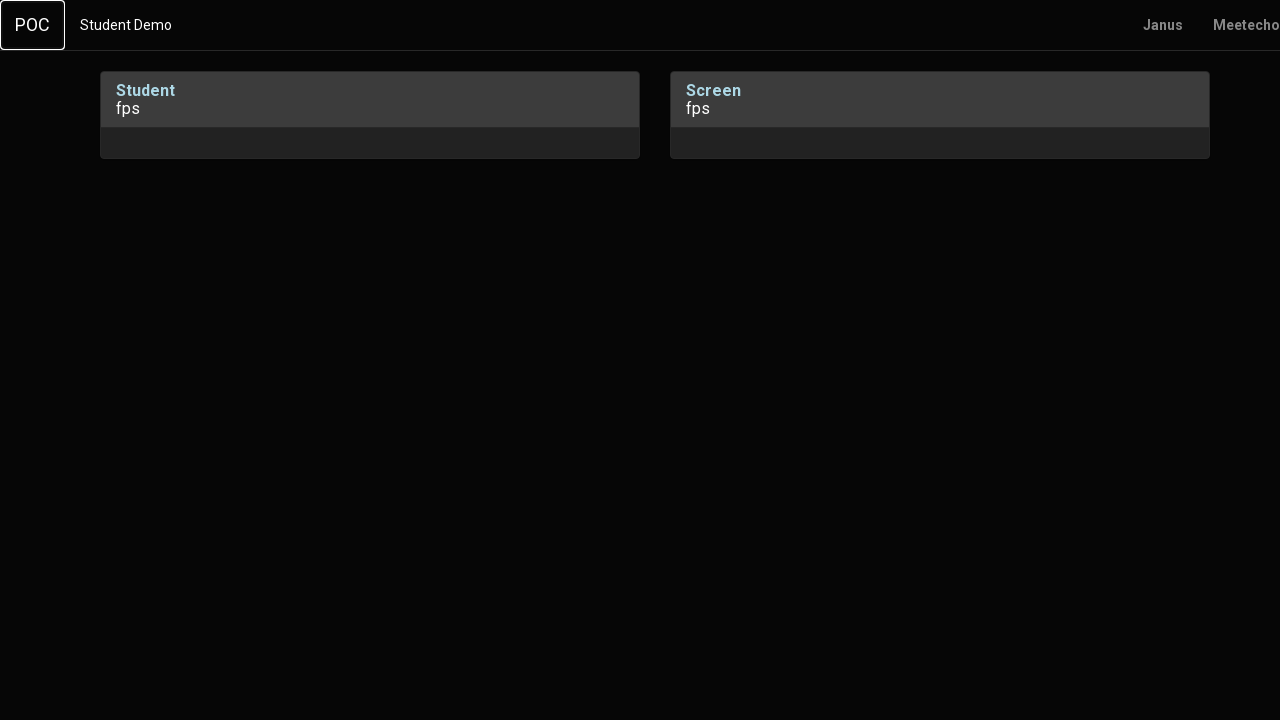

Pressed Tab key first time
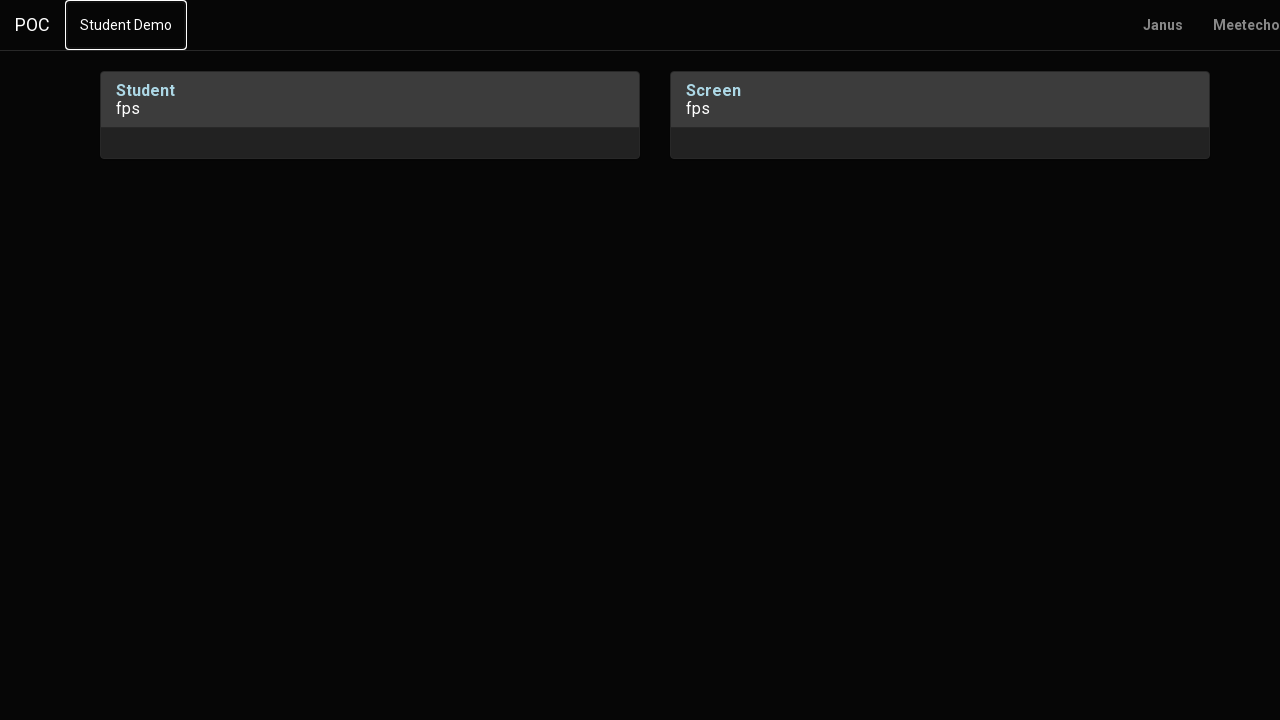

Pressed Tab key second time
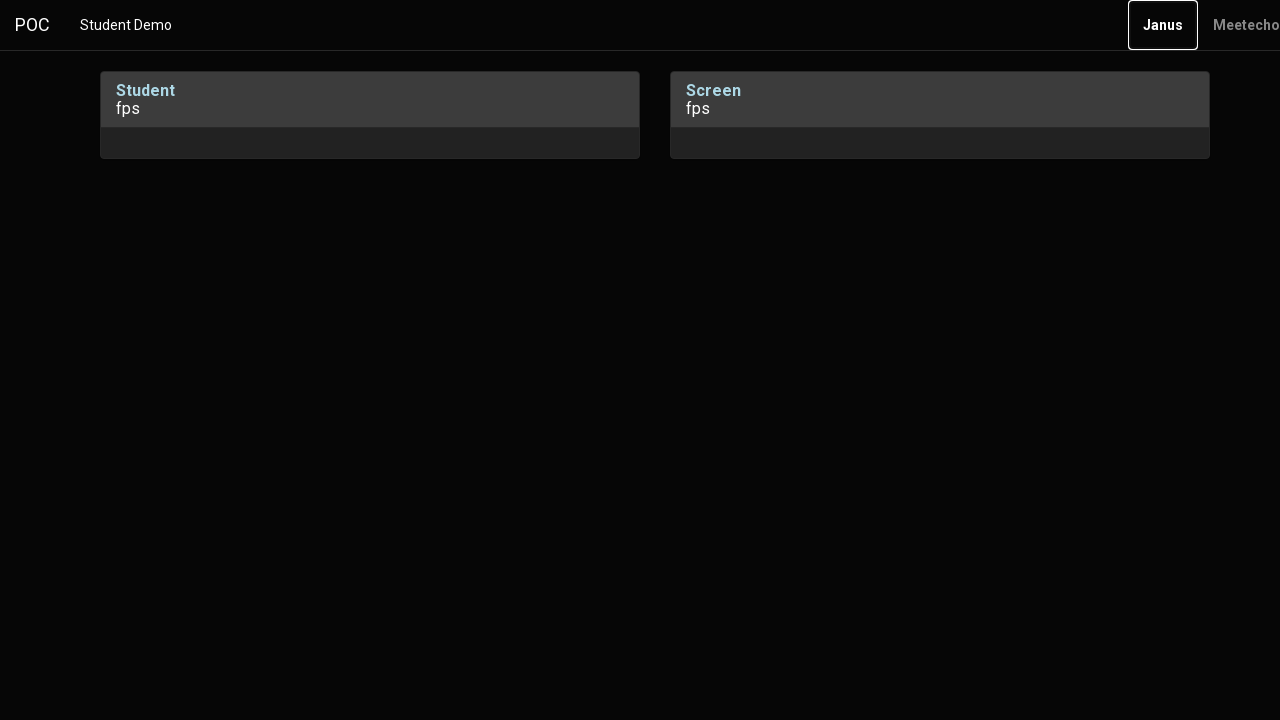

Pressed Enter key to confirm selection
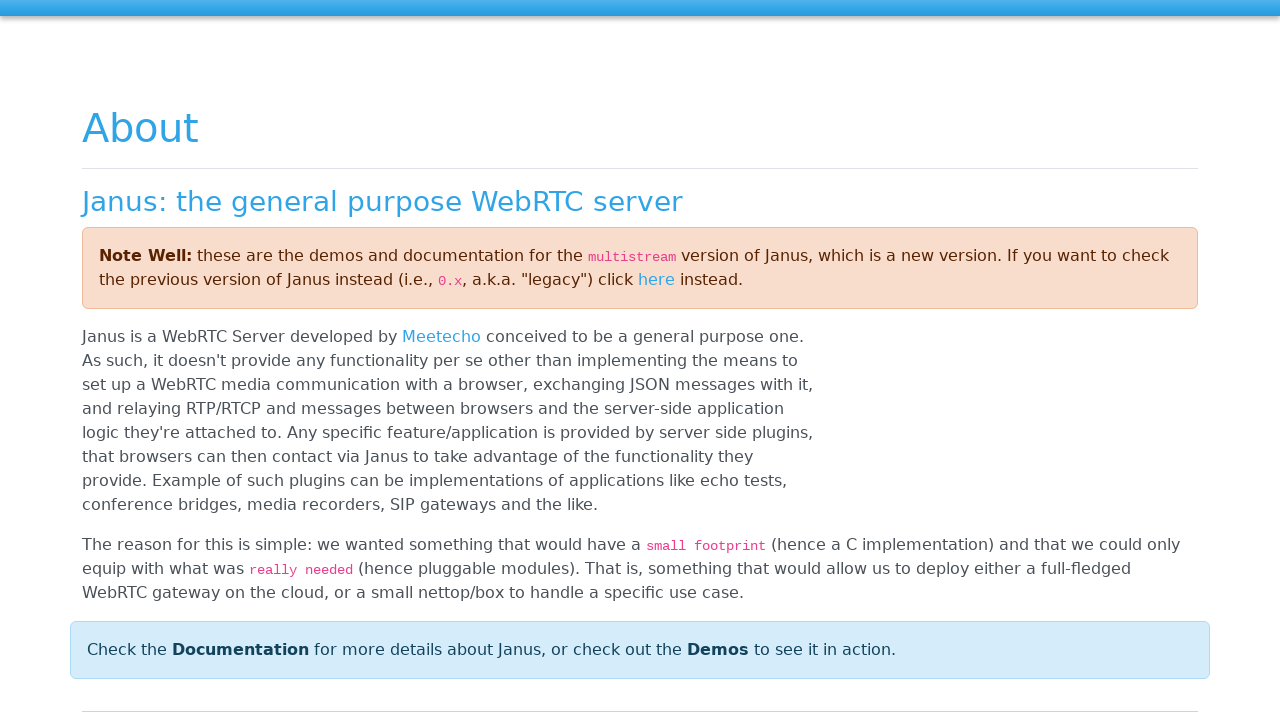

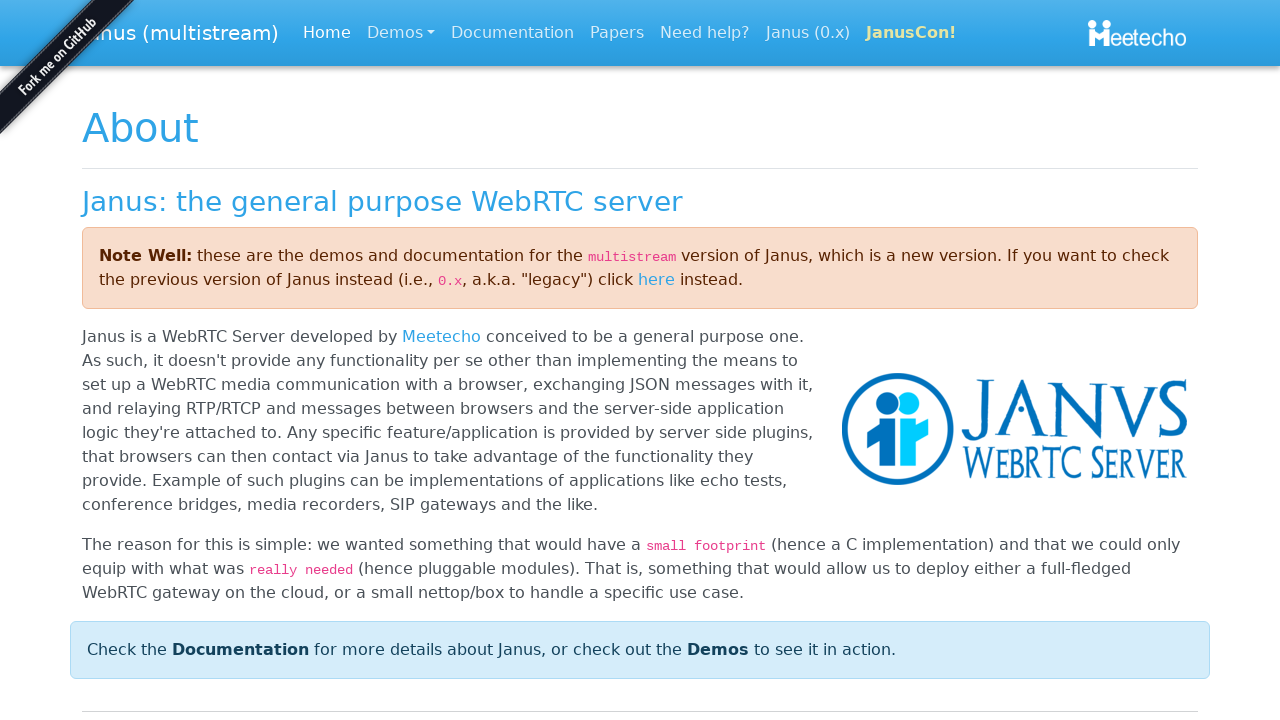